Tests OTP/password box input by filling a value and pressing Enter

Starting URL: https://test-with-me-app.vercel.app/learning/web-elements/elements/input

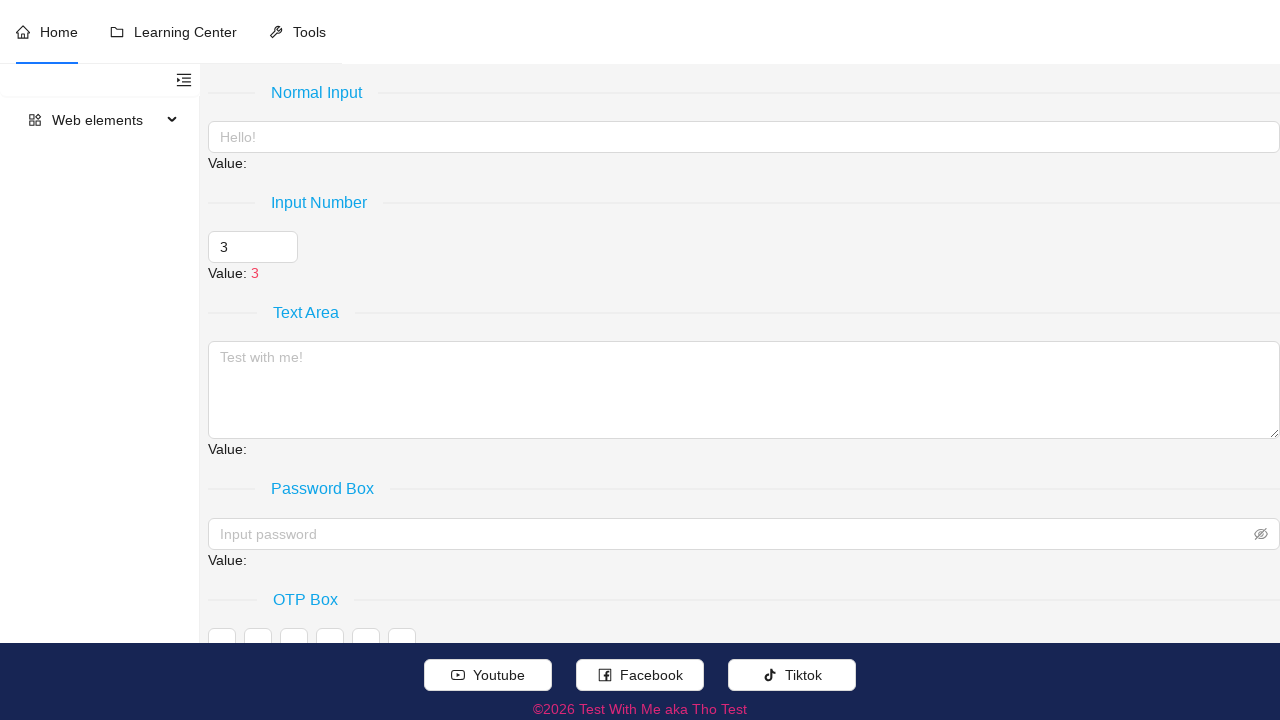

Navigated to OTP/password input test page
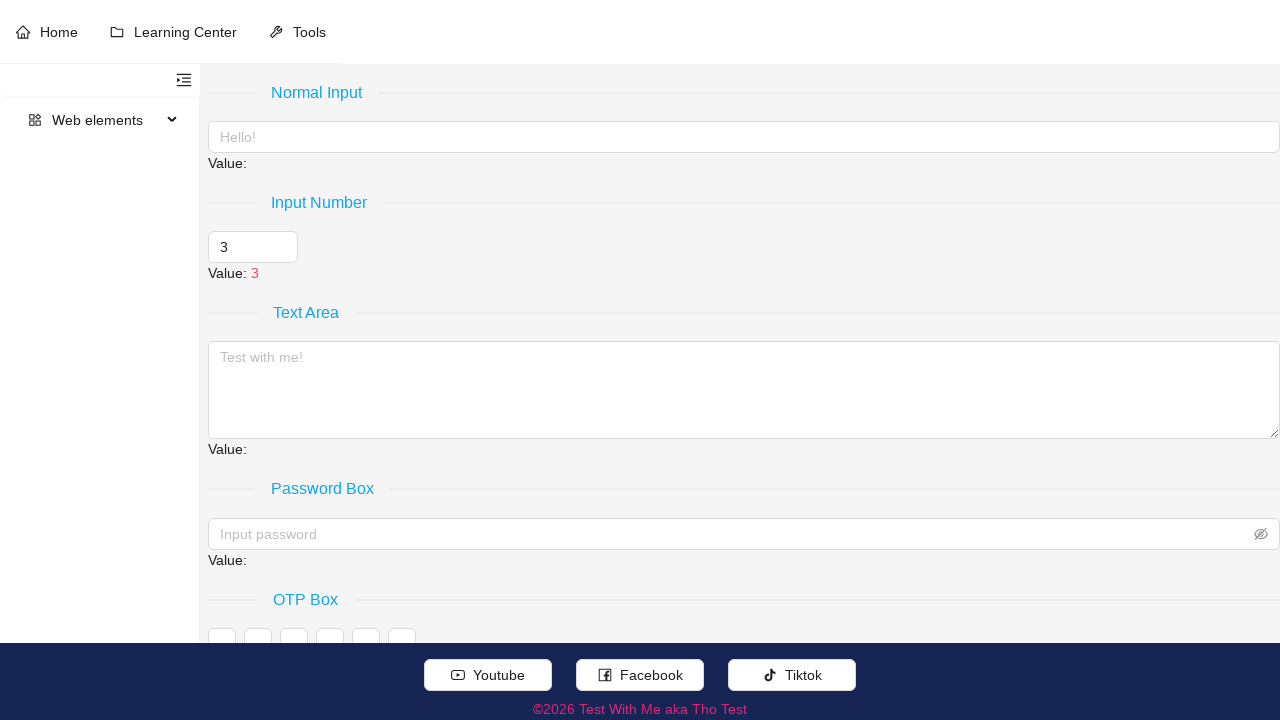

Filled password/OTP input field with '123456' on xpath=//input[@placeholder = 'Input password' and @type = 'password']
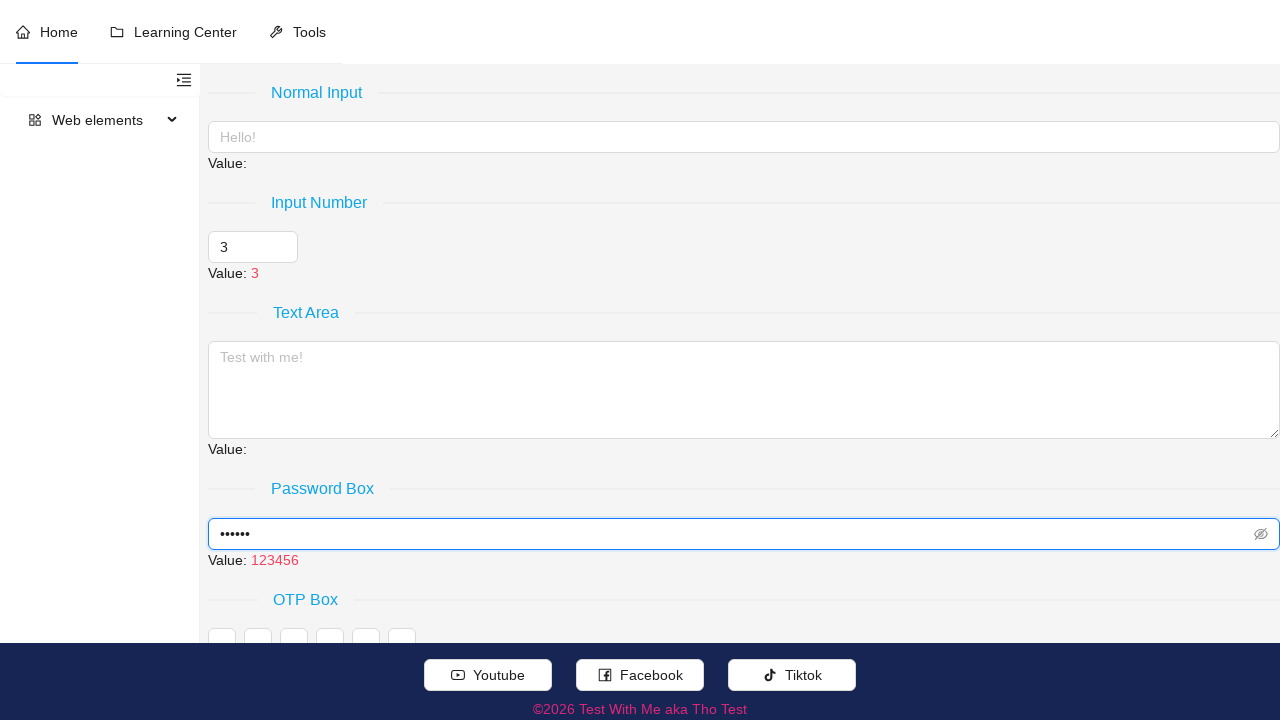

Pressed Enter to confirm OTP/password input
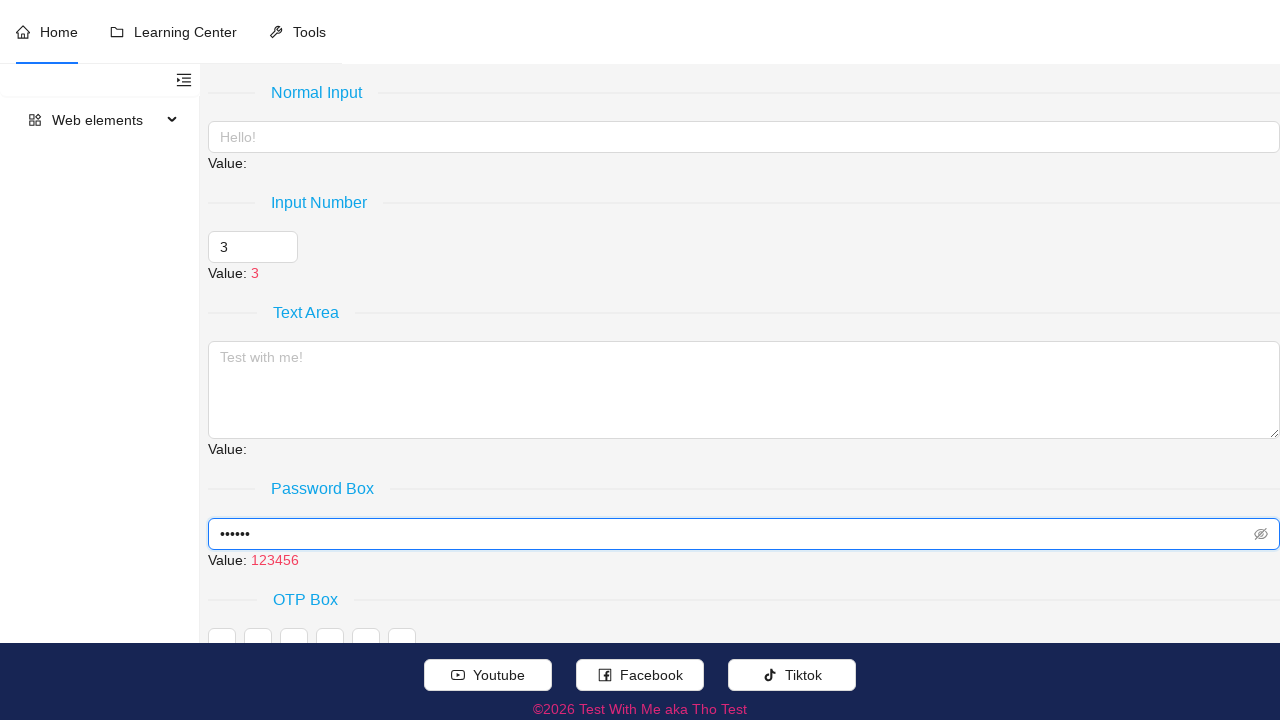

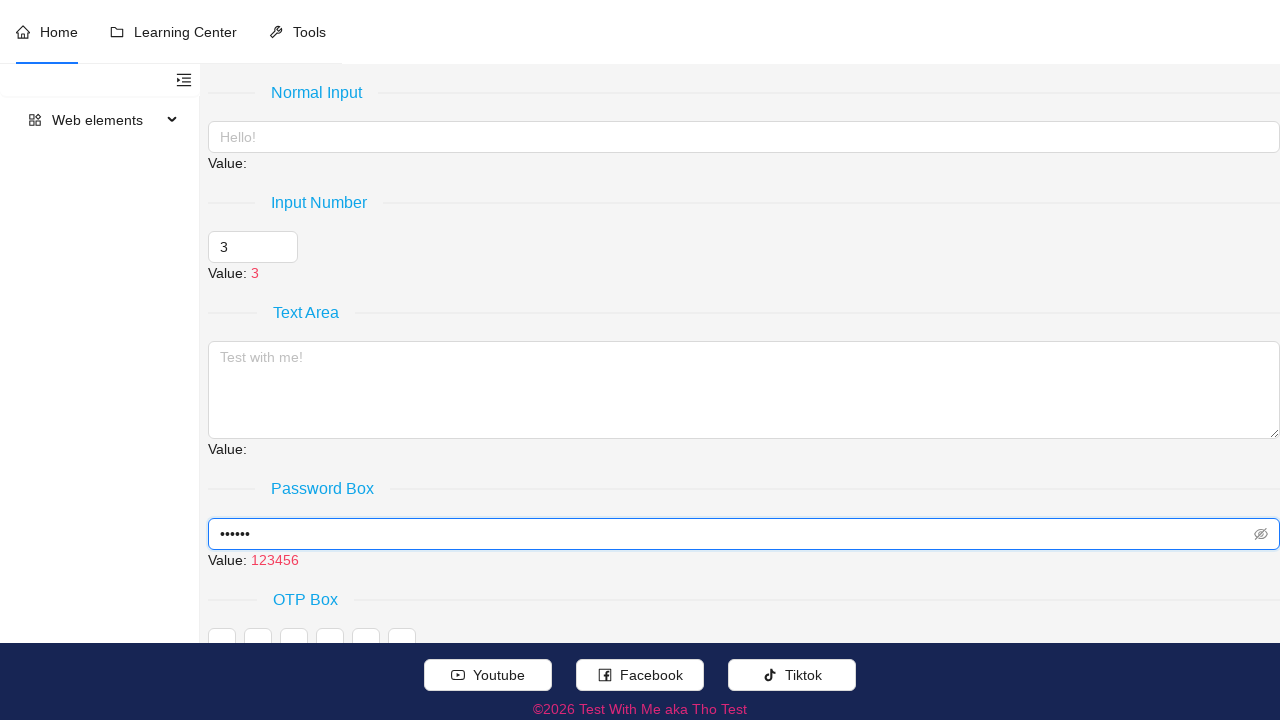